Tests dynamic controls functionality by clicking a button and verifying a message appears confirming the action completed

Starting URL: https://the-internet.herokuapp.com/dynamic_controls

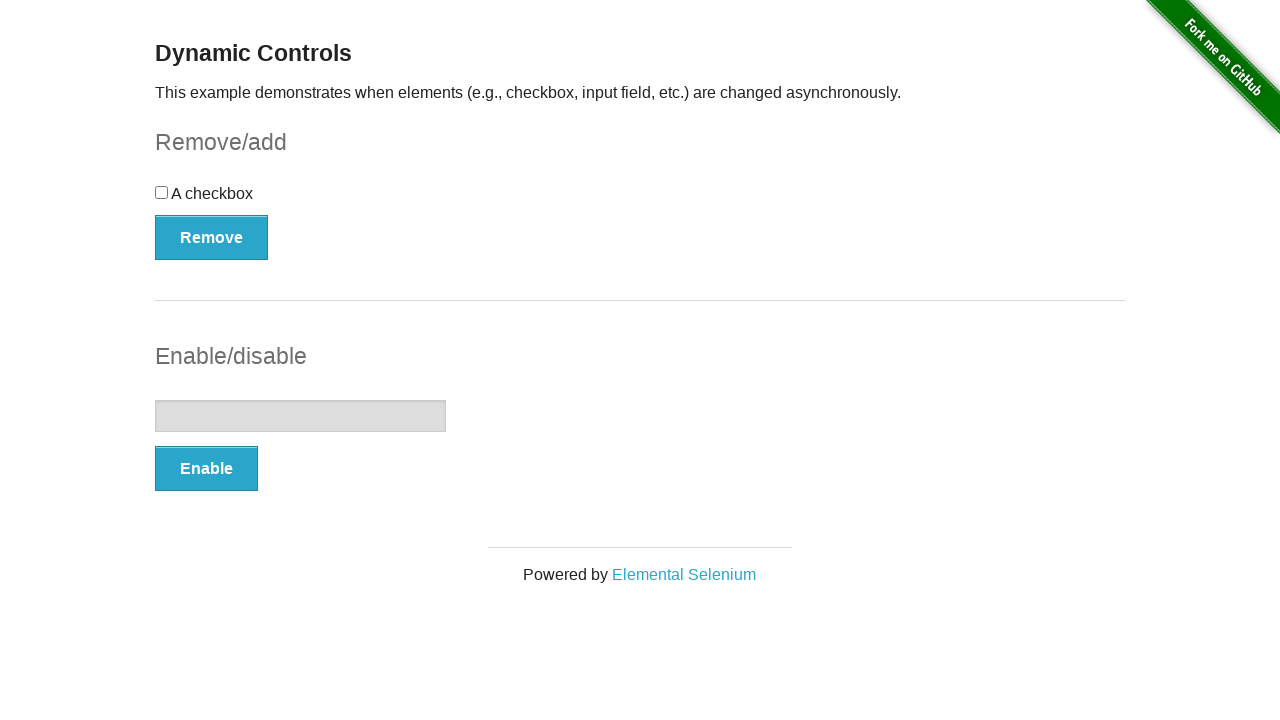

Clicked the remove button in the checkbox example section at (212, 237) on #checkbox-example > button
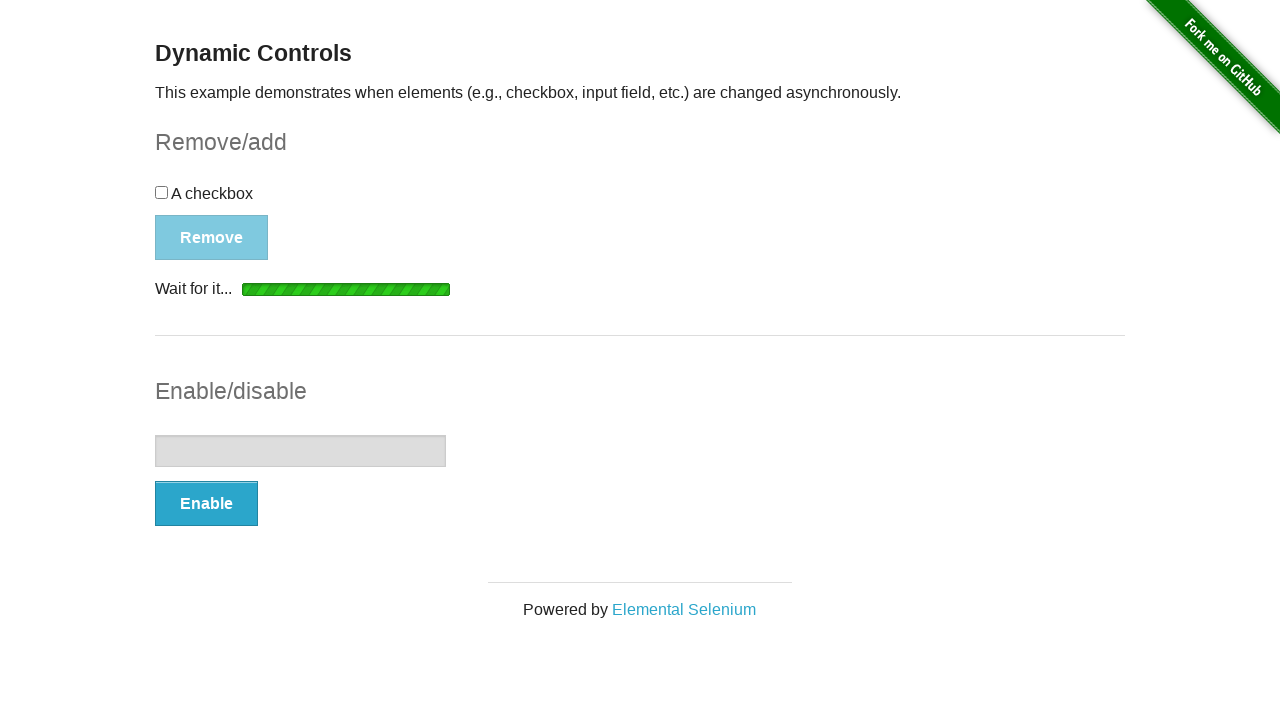

Waited for and located the confirmation message element
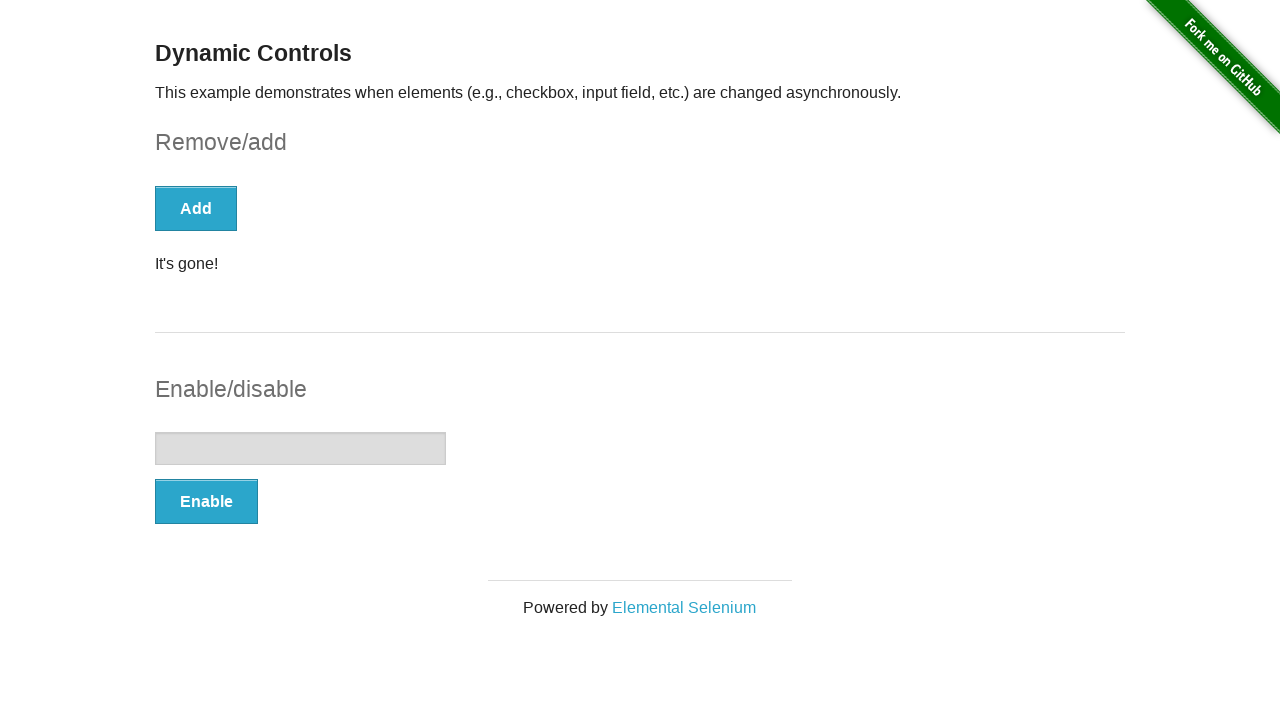

Verified message text is 'It's gone!' confirming action completed
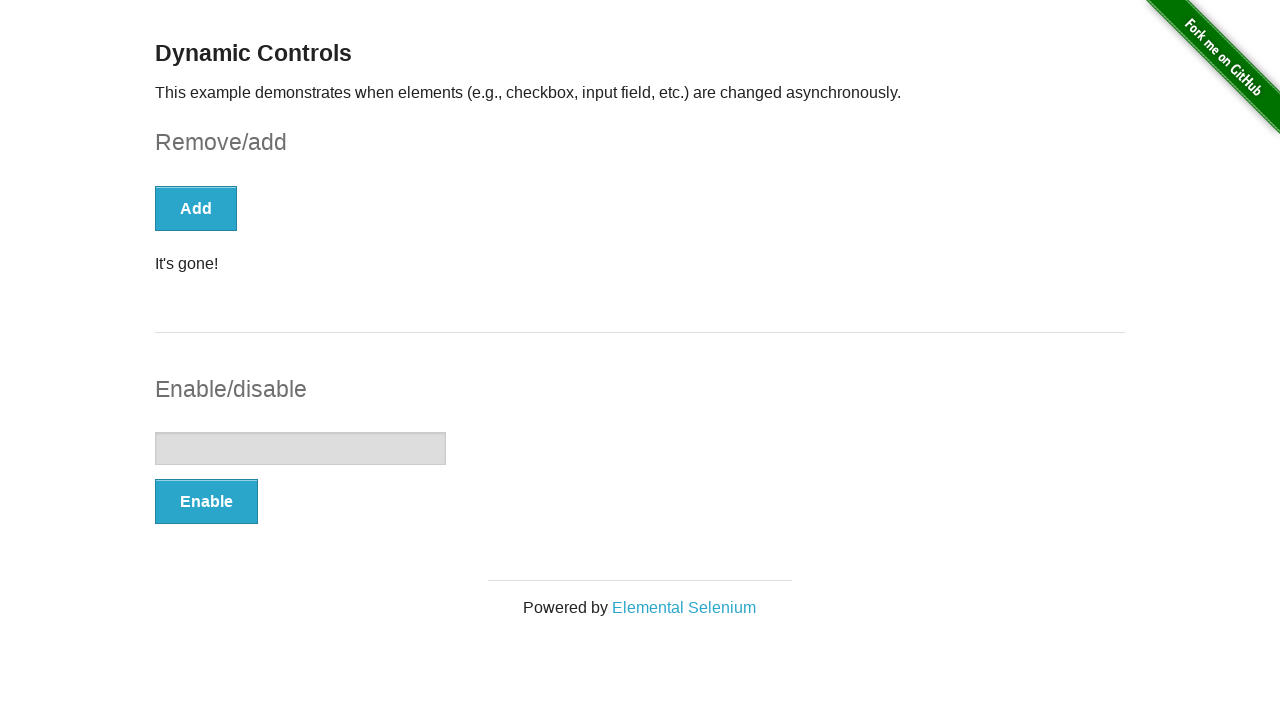

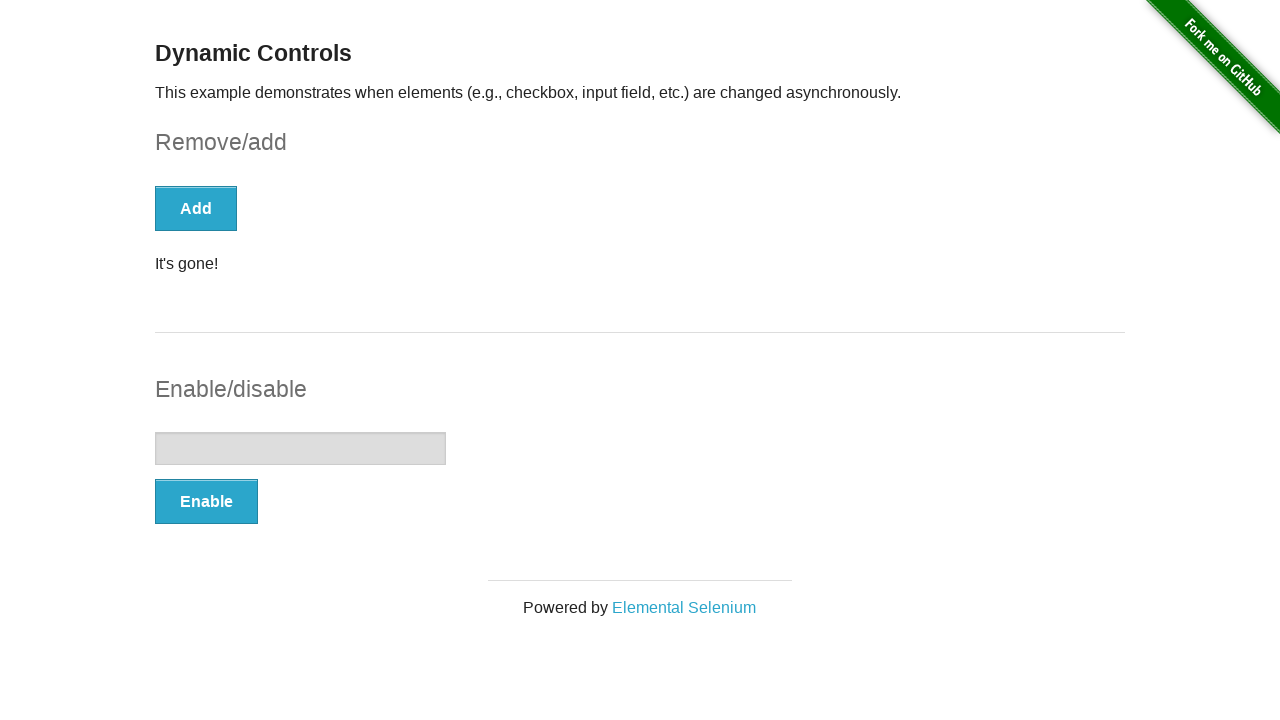